Tests clicking contact link and verifying contact page displays

Starting URL: https://rs.primeshop360.com/

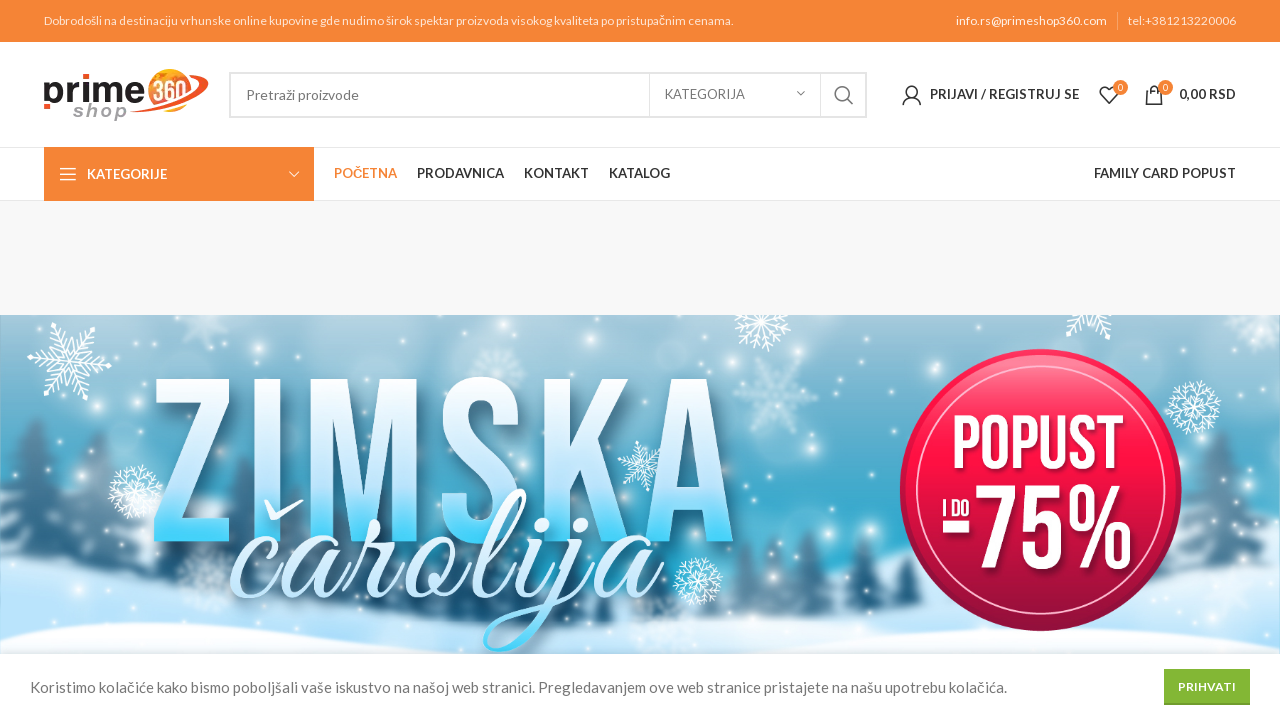

Clicked contact link at (556, 174) on xpath=//a[span[text()='Kontakt']]
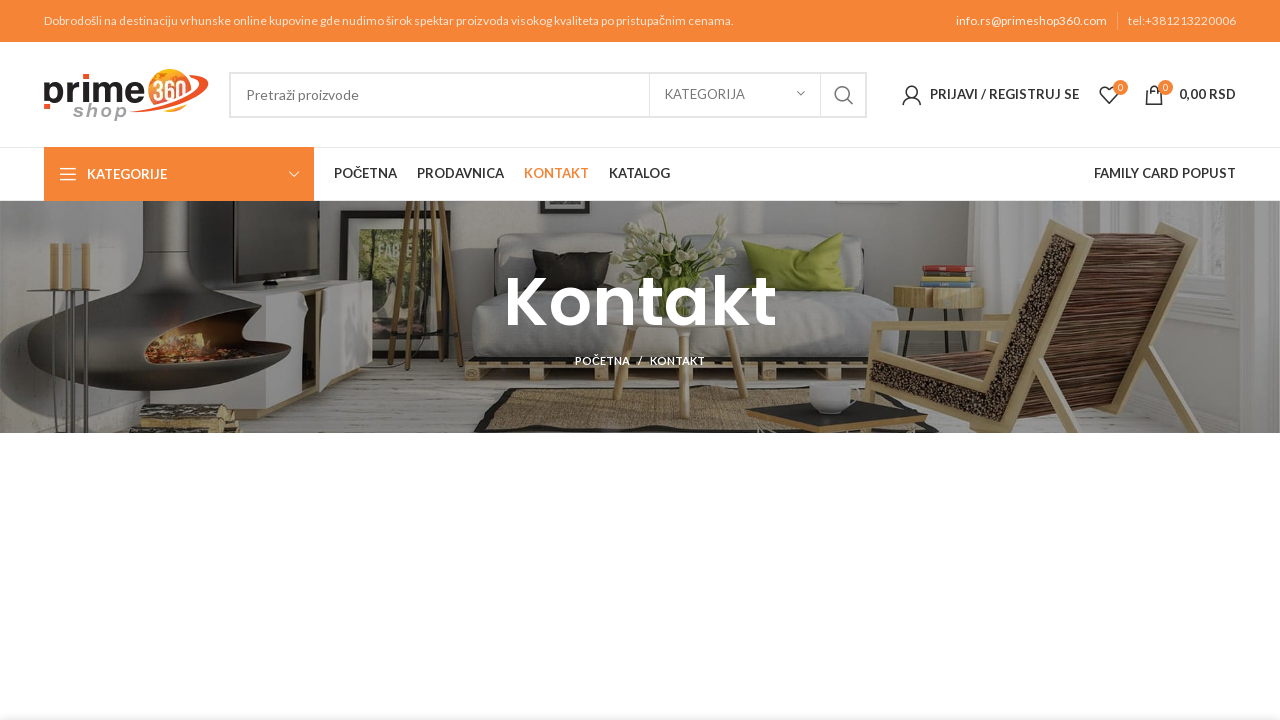

Contact page loaded and heading displayed
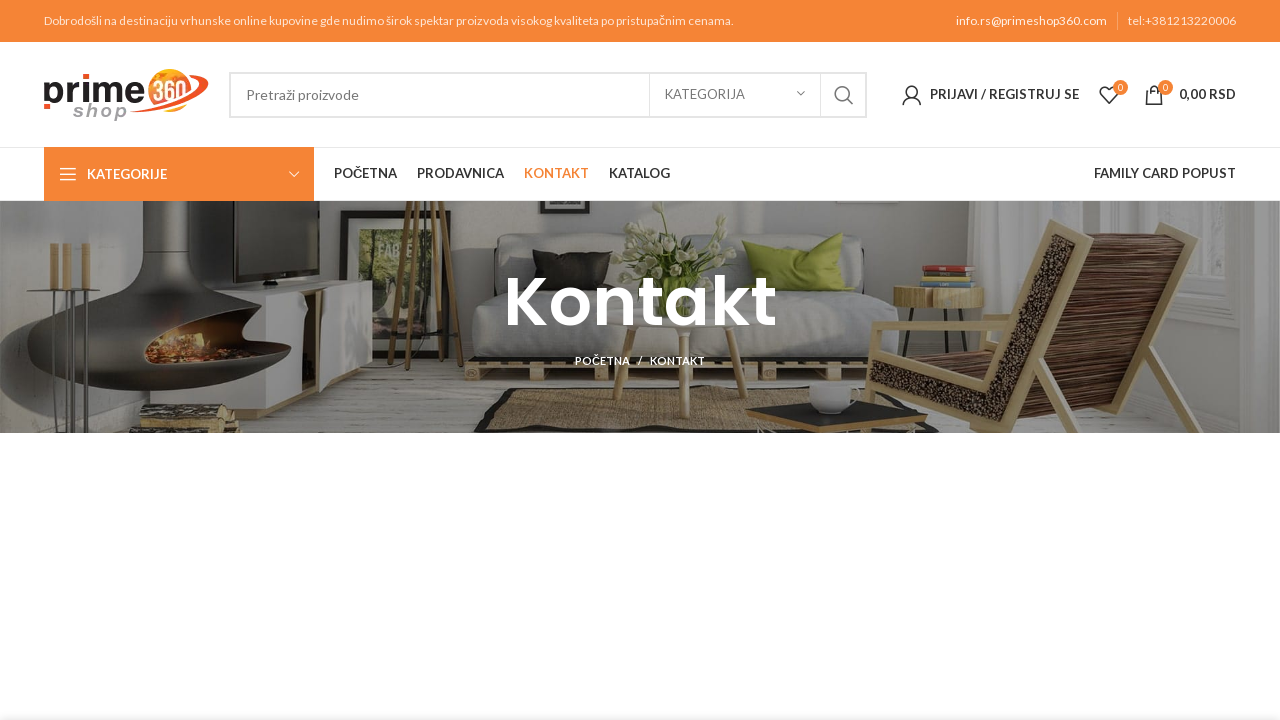

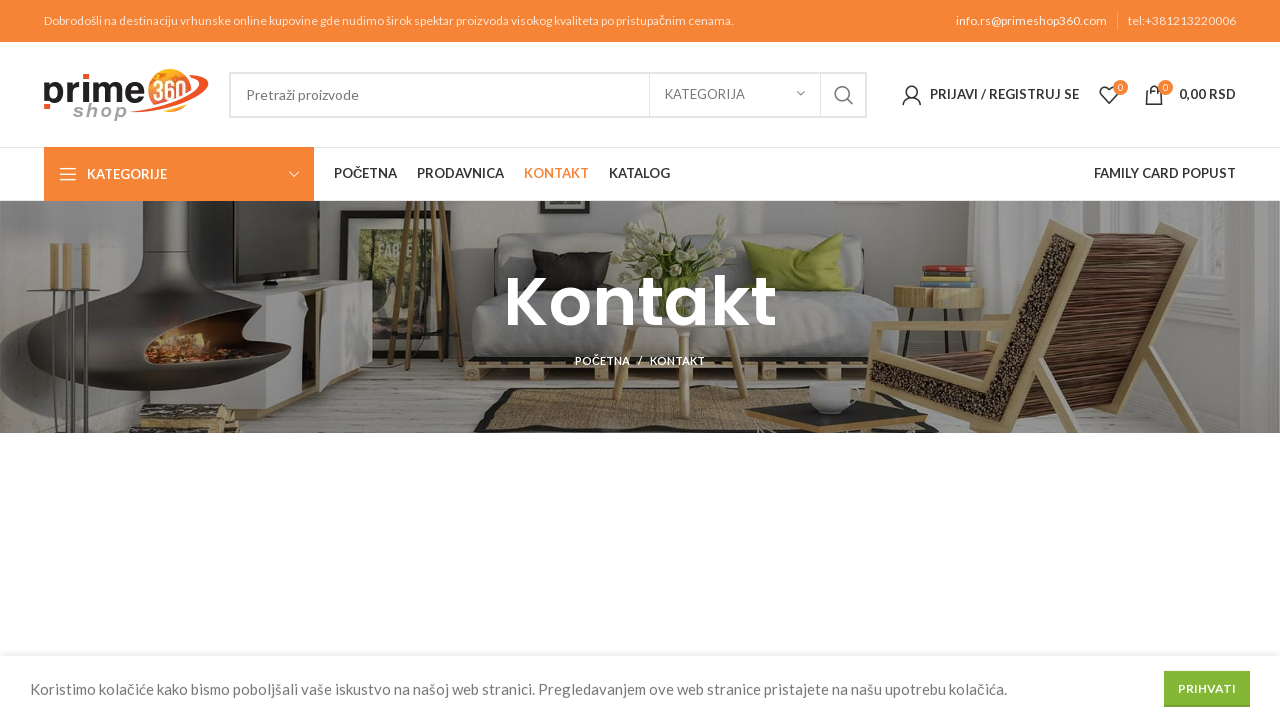